Verifies that a user can click on the clickable icon (arrow) and see the link success message

Starting URL: https://ultimateqa.com/automation/

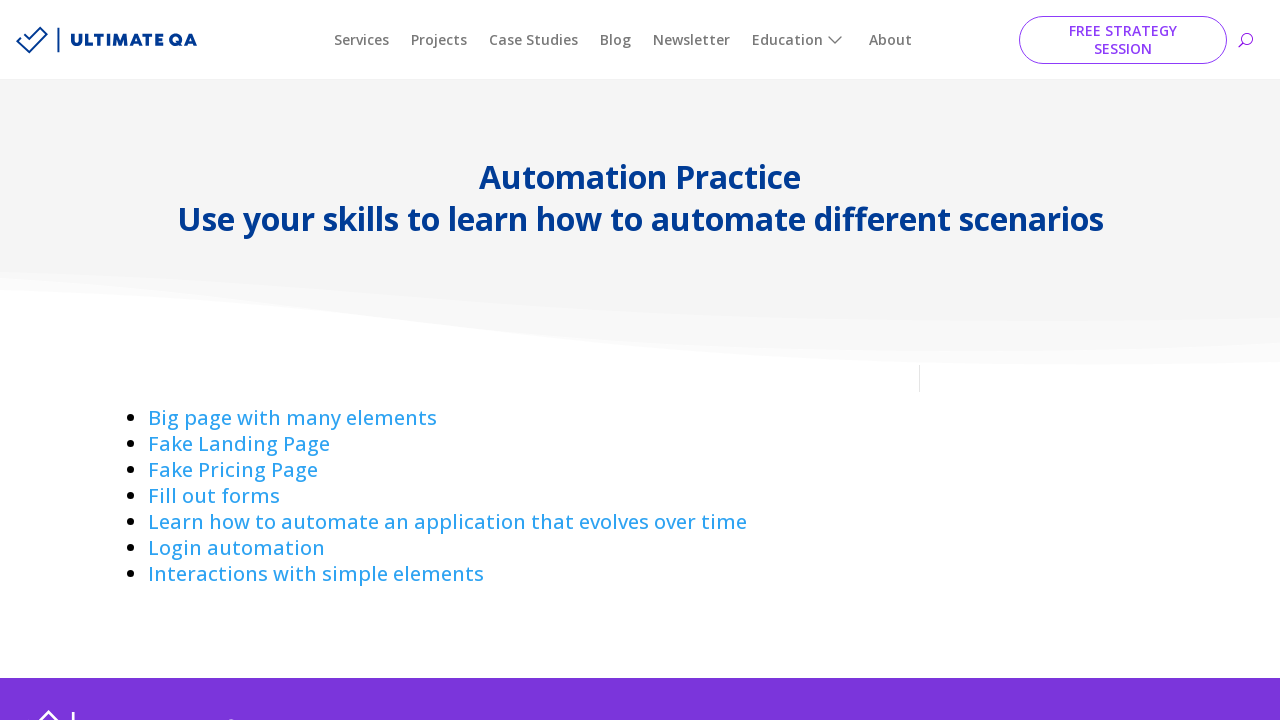

Clicked on Interactions link at (316, 574) on a:has-text('Interactions ')
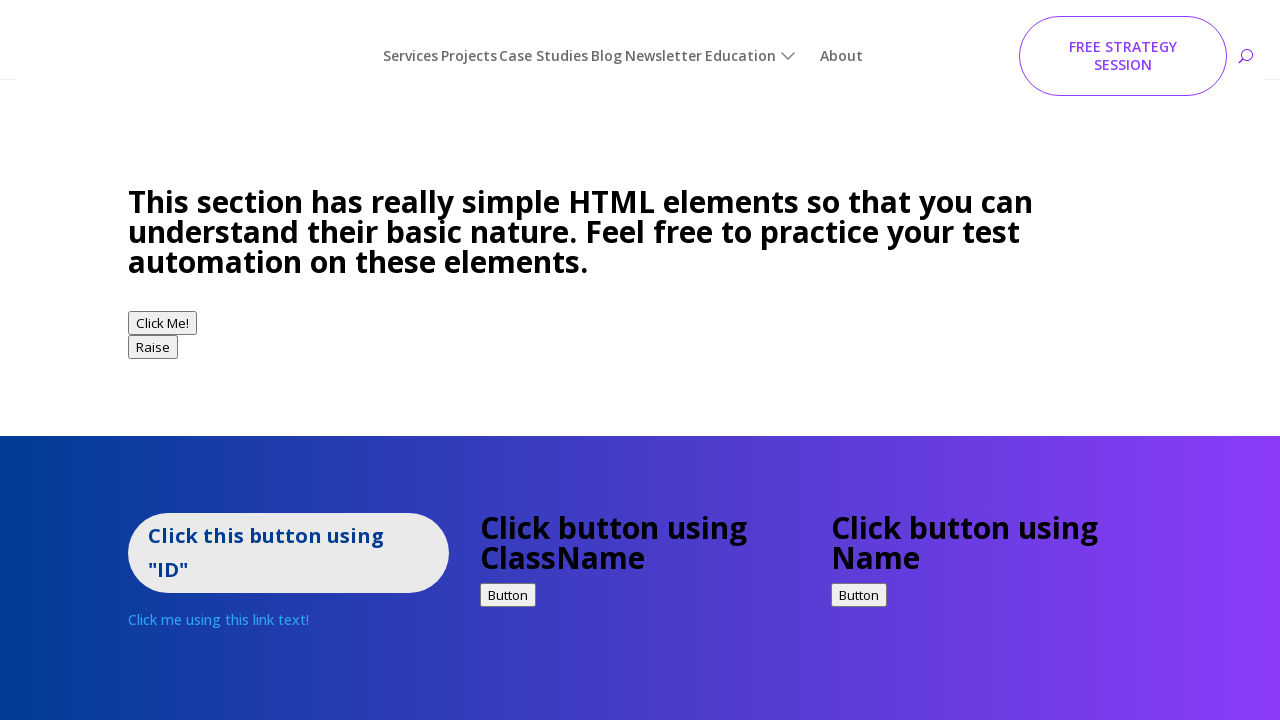

Scrolled down 500 pixels to reveal clickable icon
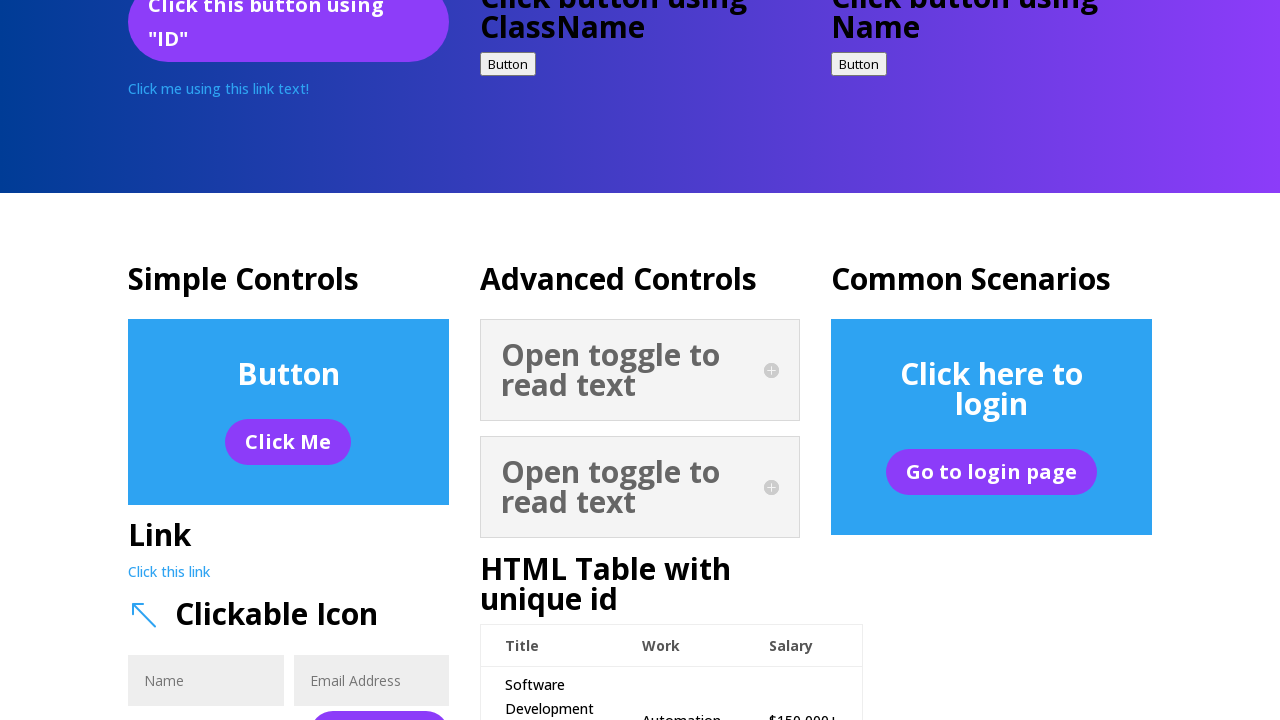

Clicked on the clickable arrow icon at (144, 615) on xpath=//div//a[@href='/link-success/']
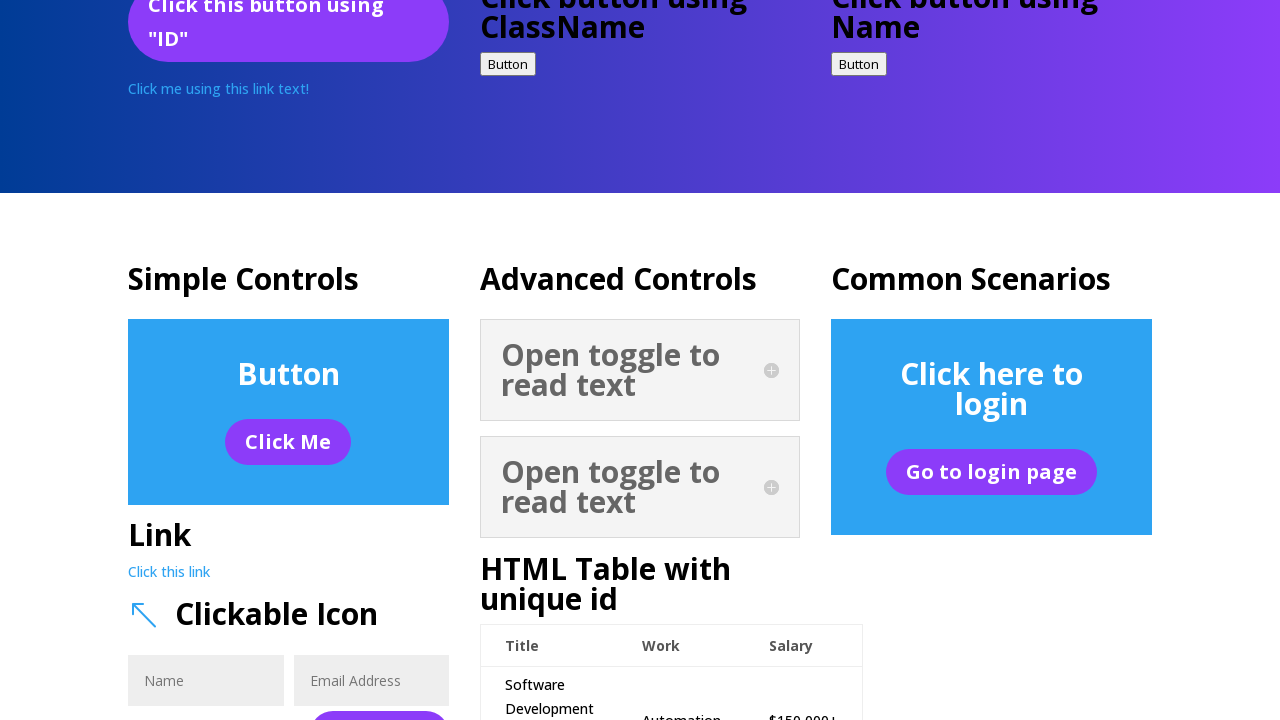

Success page heading loaded
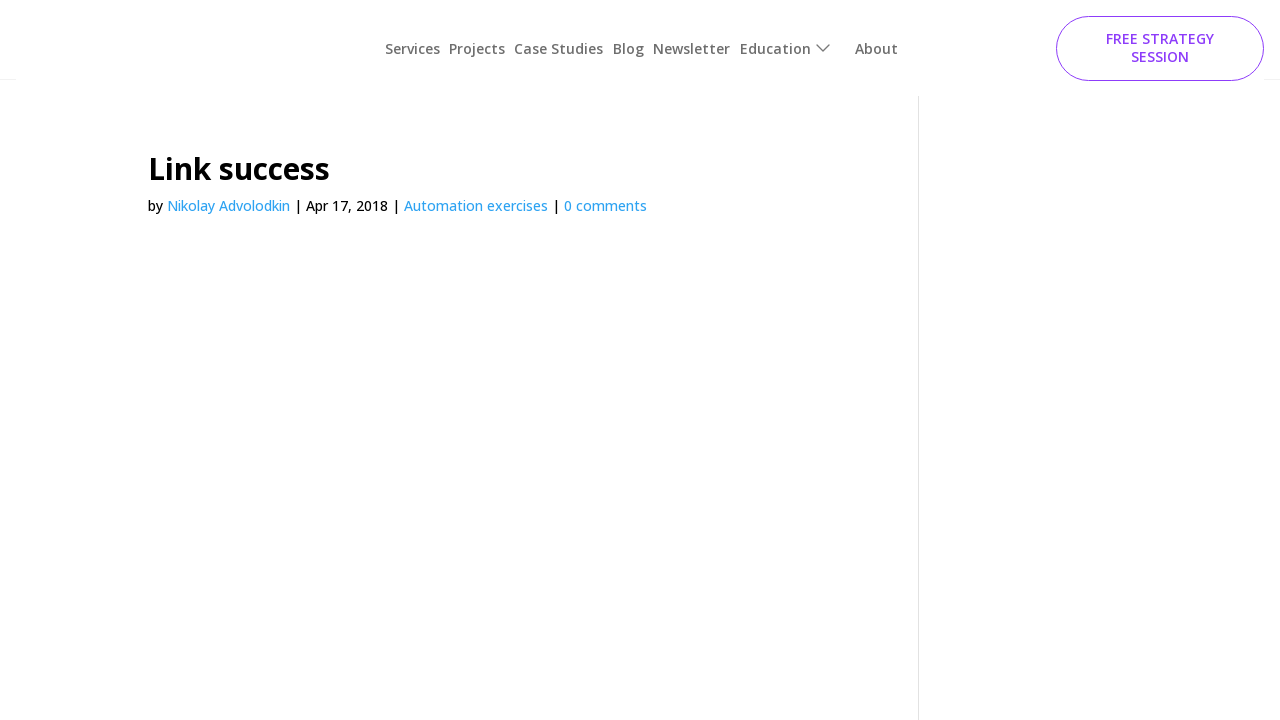

Verified link success message is displayed
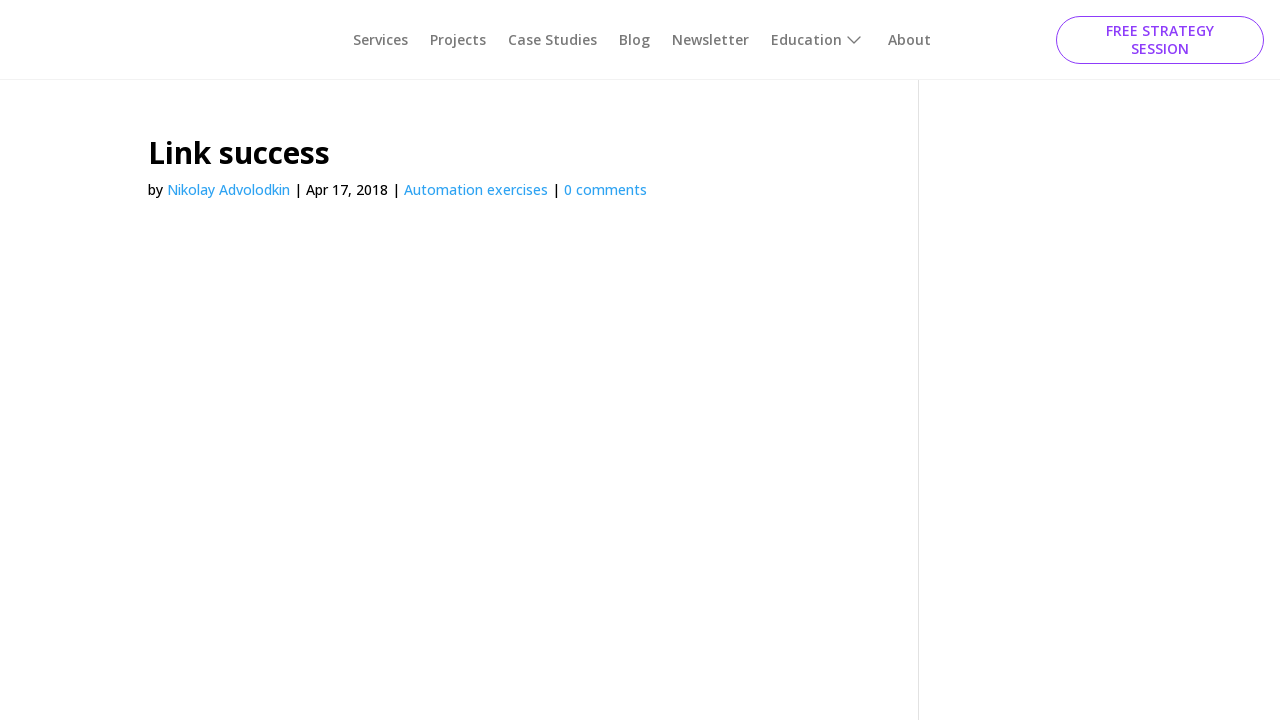

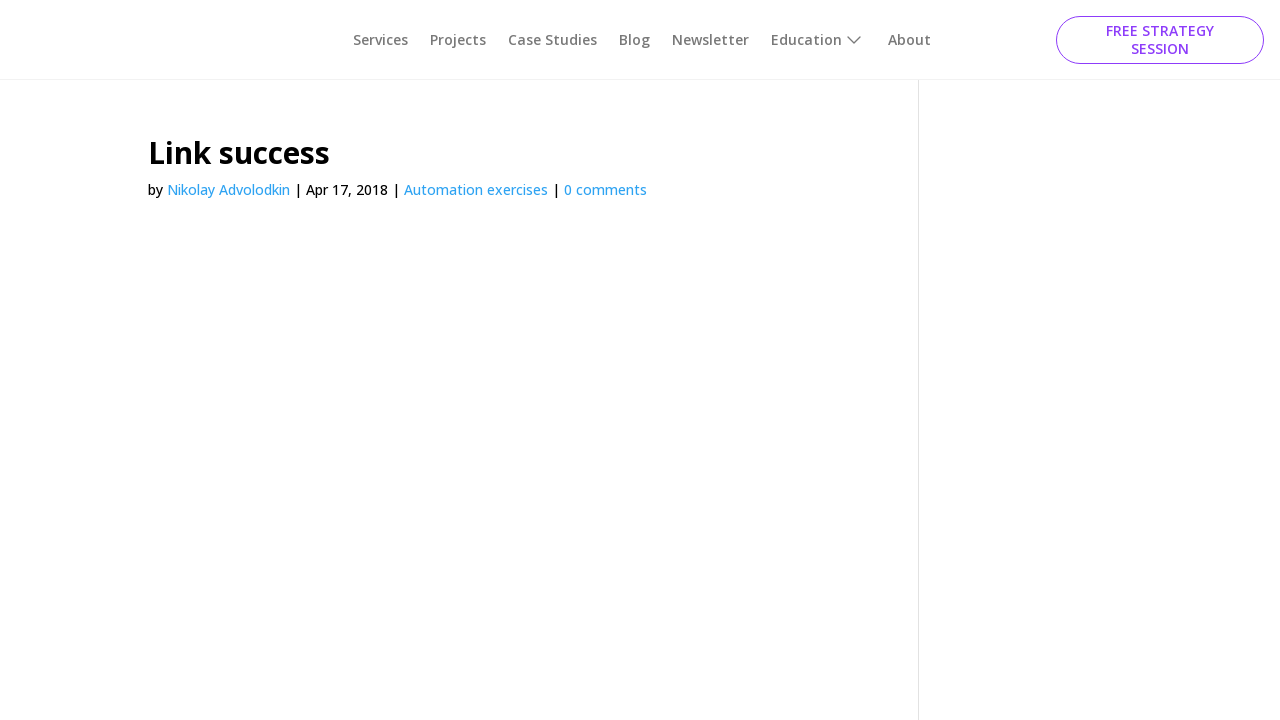